Tests hover interaction on a button by moving mouse over it and verifying the visual change

Starting URL: https://thefreerangetester.github.io/sandbox-automation-testing/

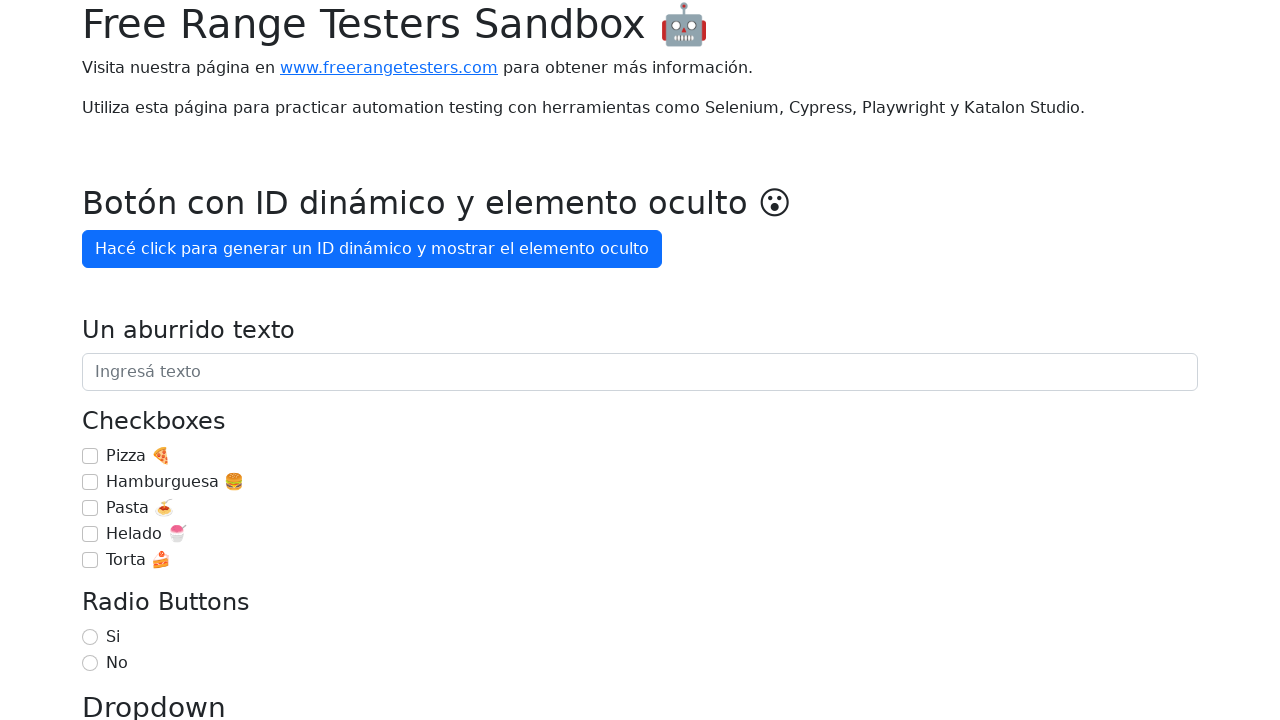

Waited for 'Enviar' button to be visible
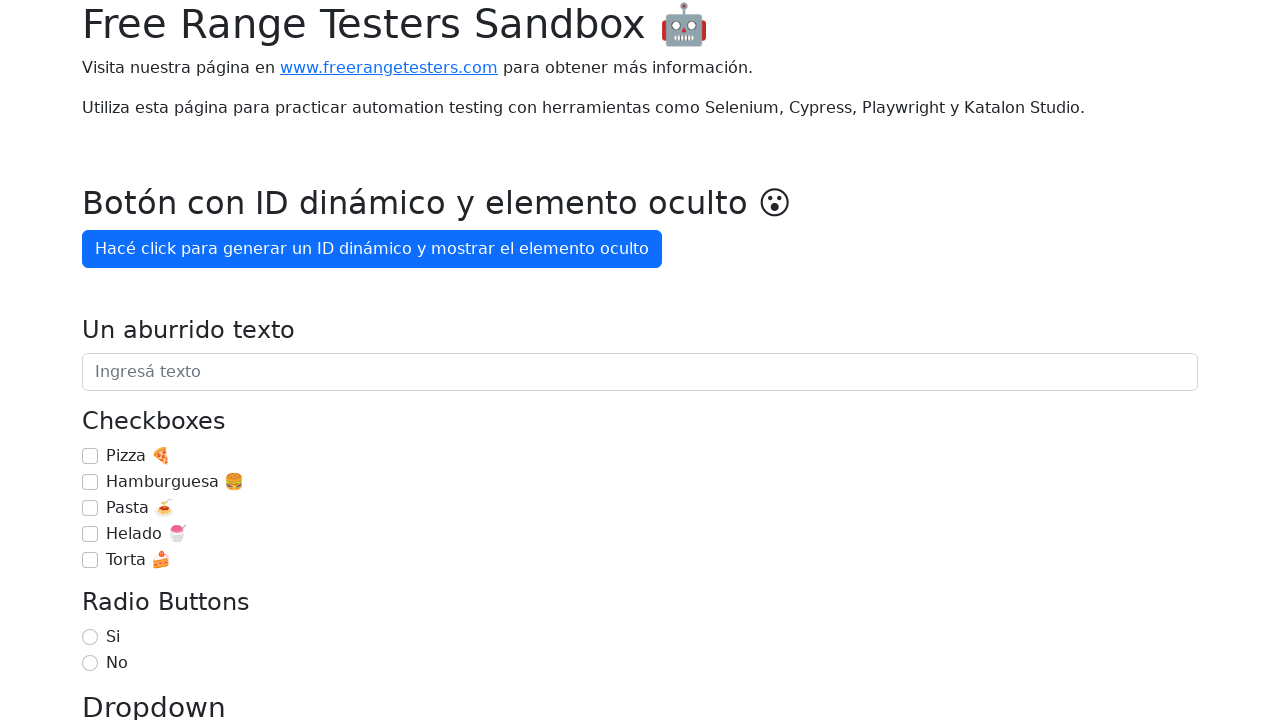

Hovered over 'Enviar' button to trigger visual change at (120, 360) on xpath=//button[contains(text(),'Enviar')]
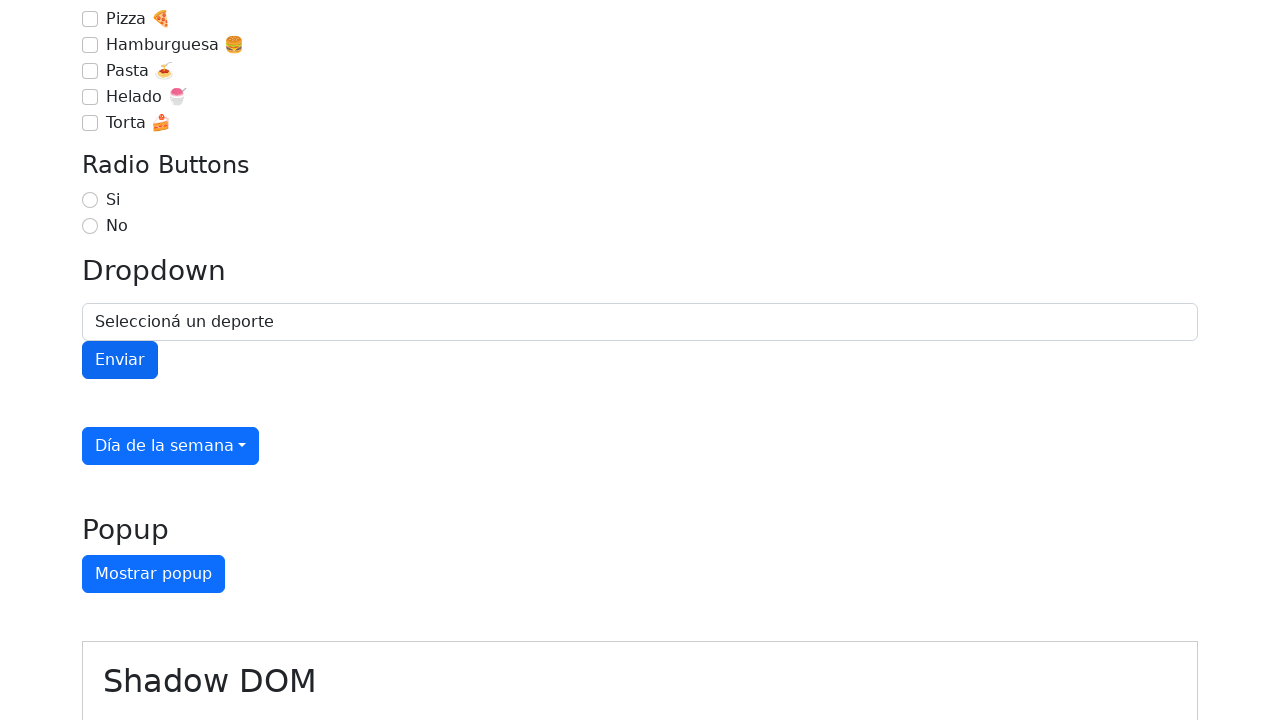

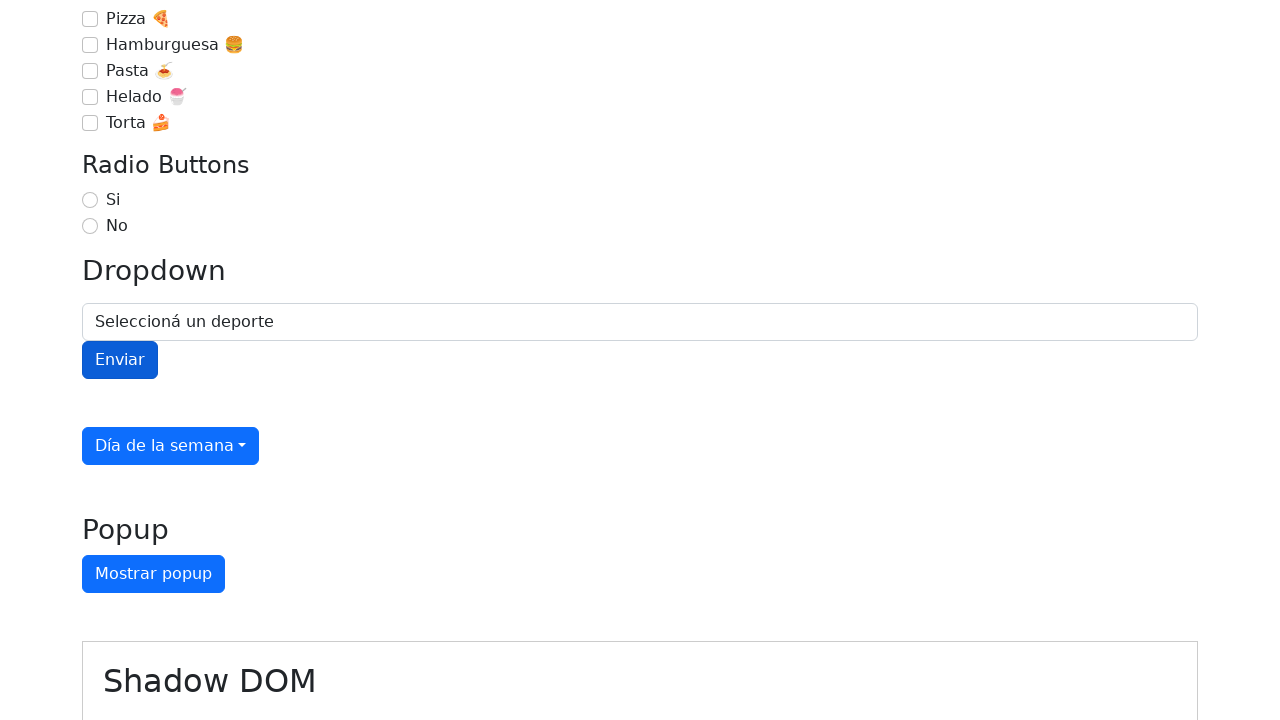